Tests pagination functionality on a job listings site by navigating through multiple pages of results using the "Next" button until reaching the last page.

Starting URL: https://www.work.ua/jobs-odesa-it

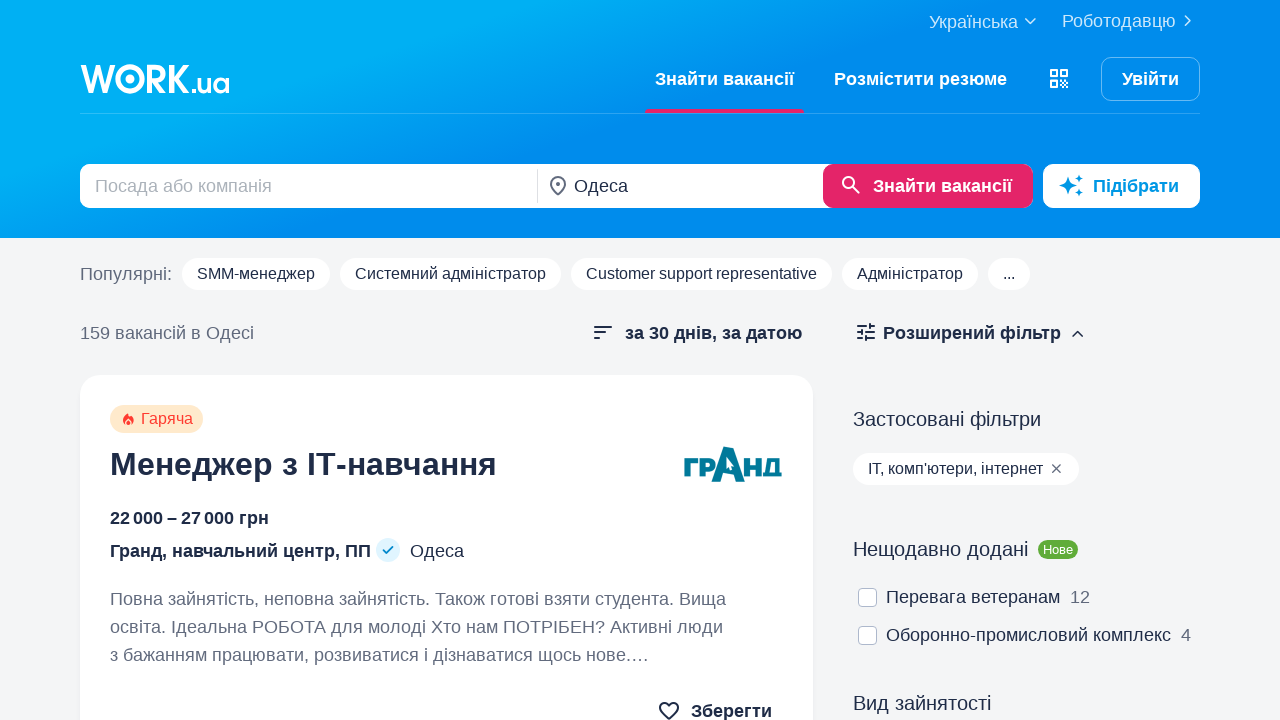

Job listings container loaded
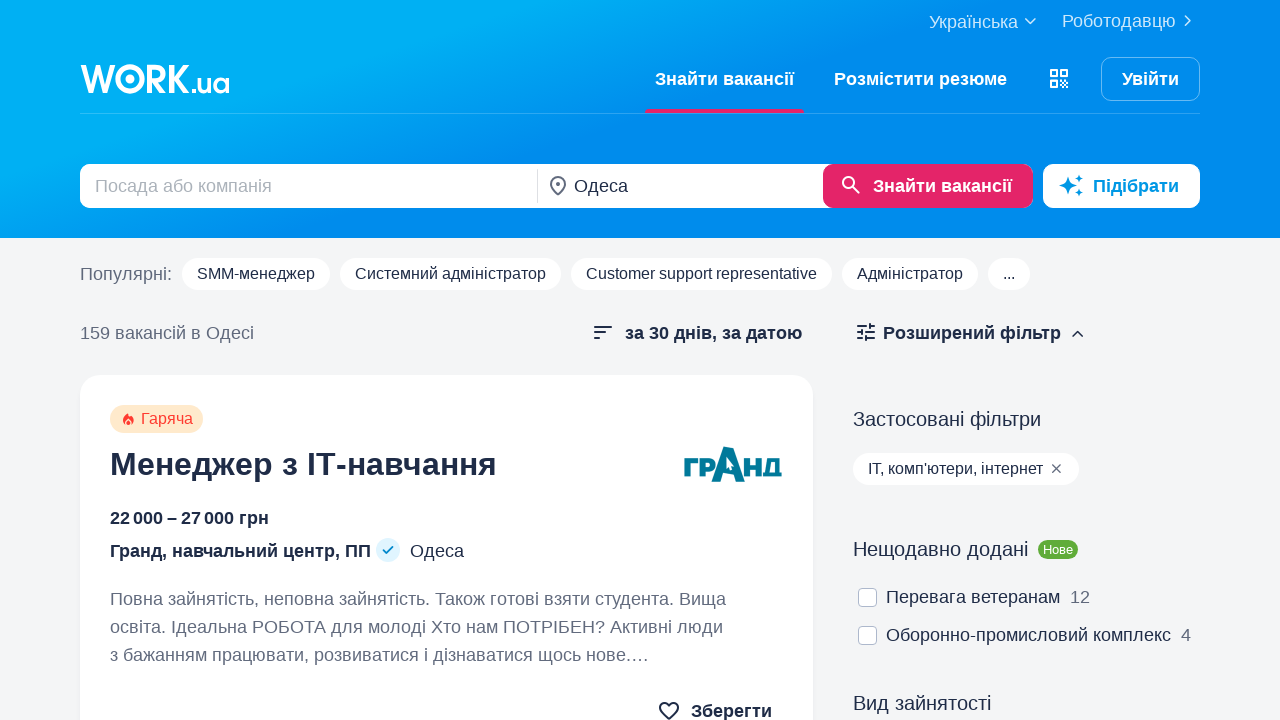

Job cards verified to be present
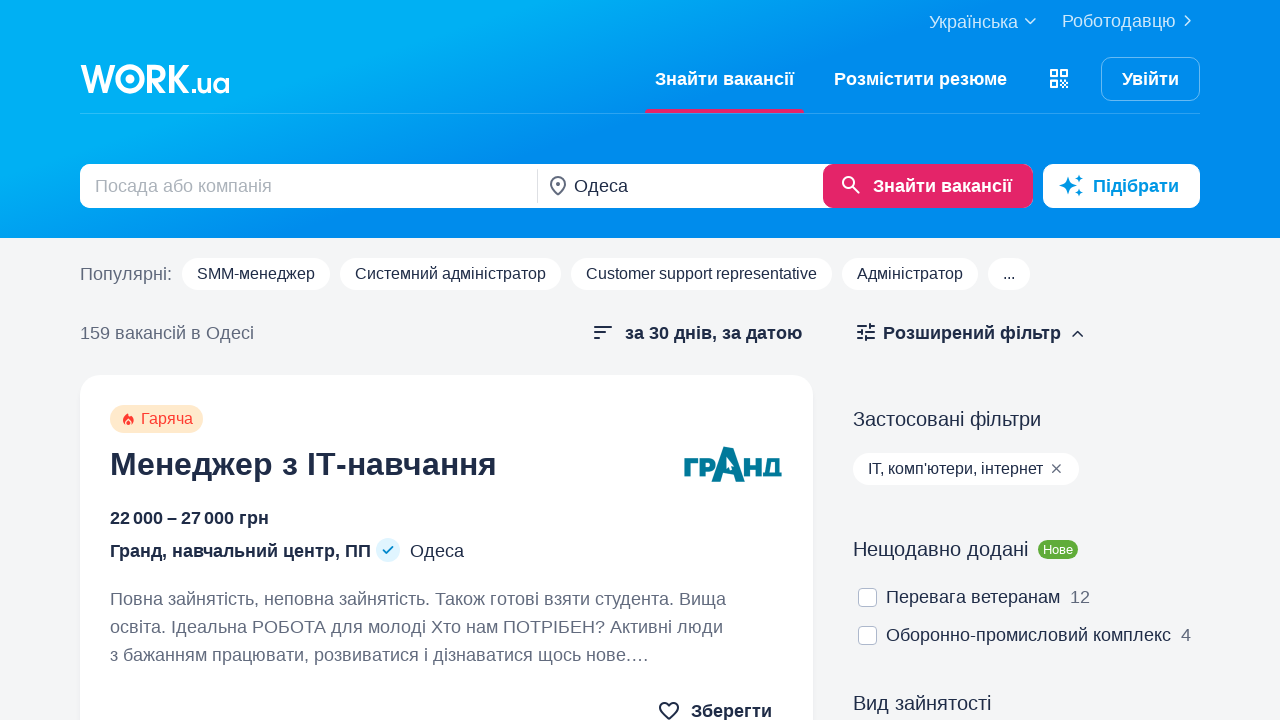

Located 'Next' button
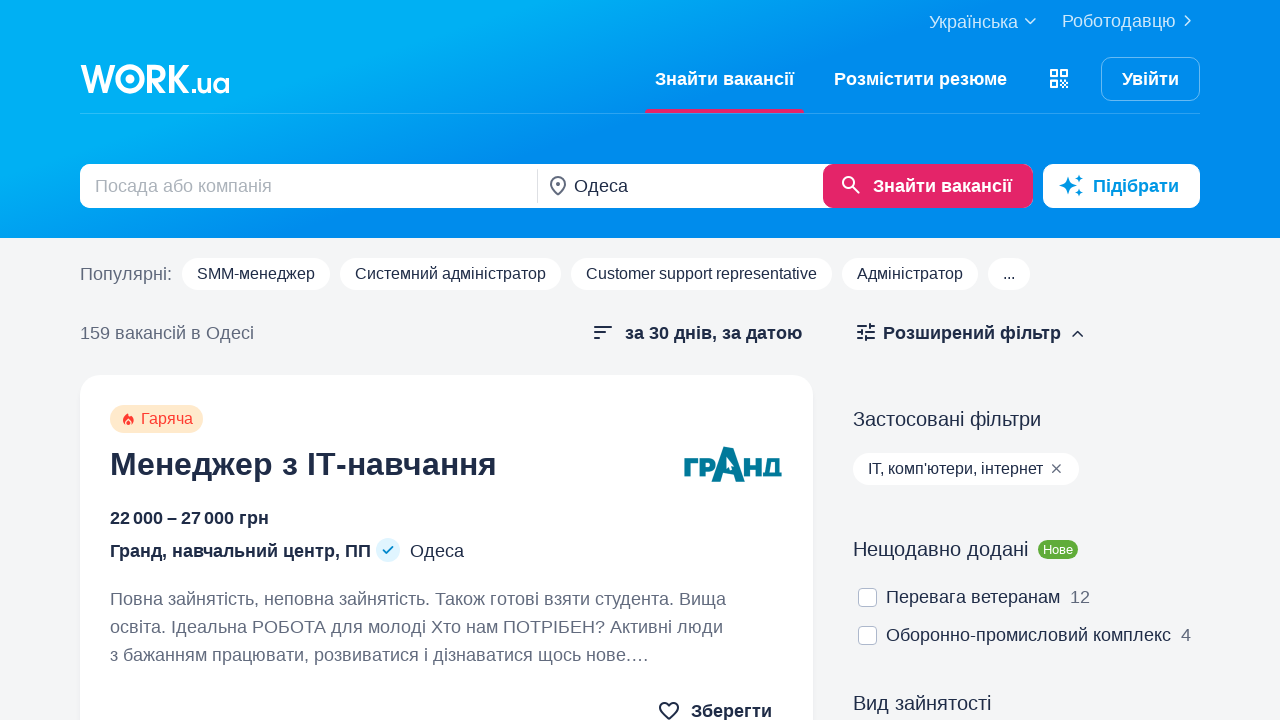

Checked 'Next' button class attribute
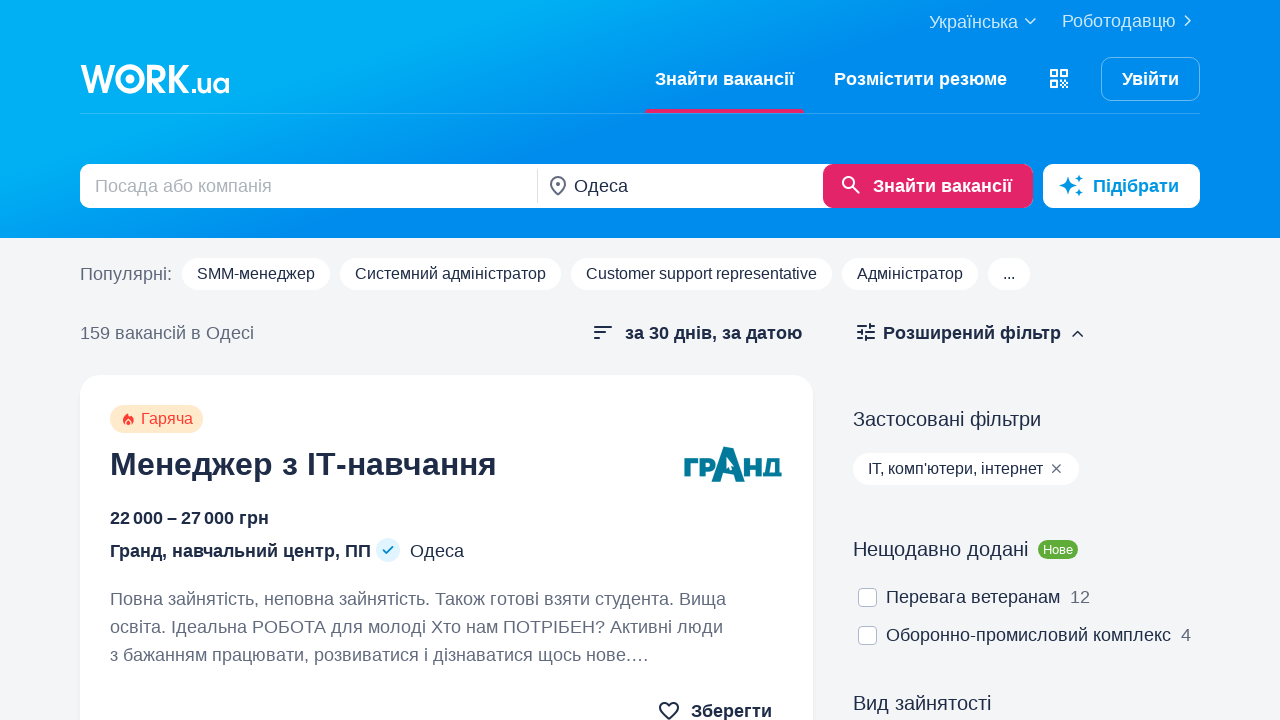

Clicked 'Next' button to navigate to page 2 at (524, 427) on a:has-text('Наступна') >> nth=0
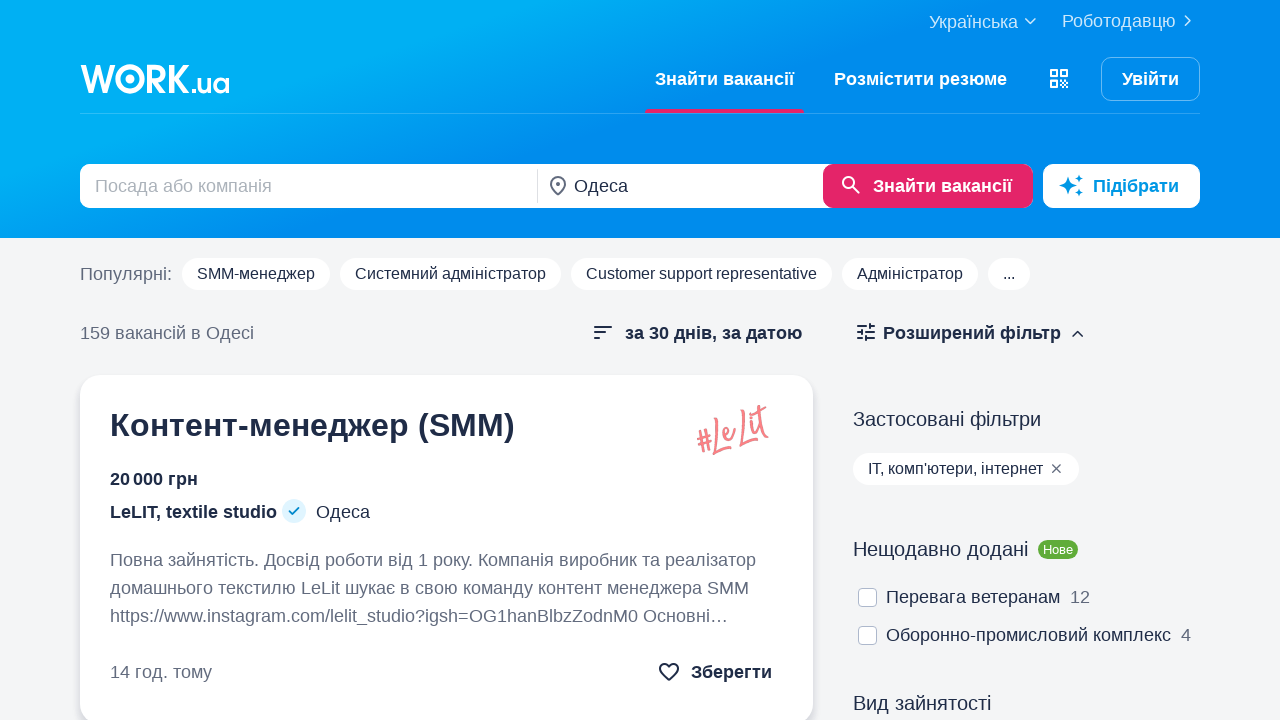

Job listings container loaded on new page
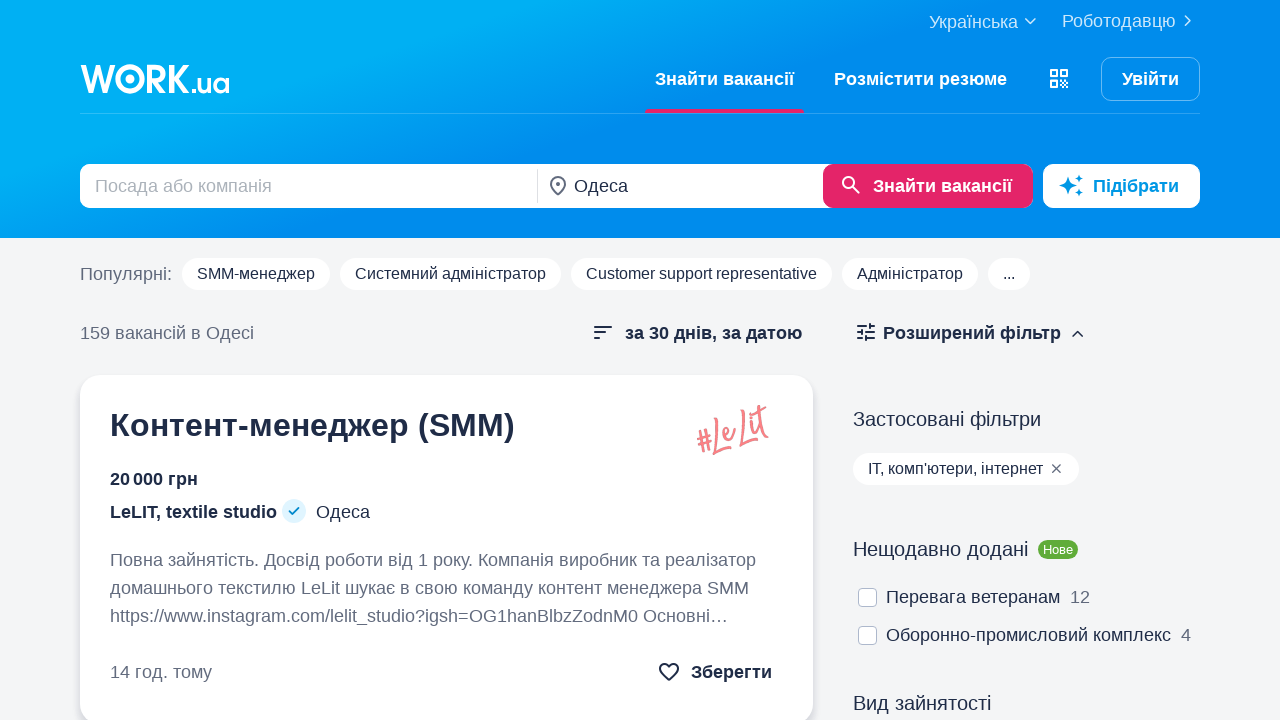

Job cards loaded on new page
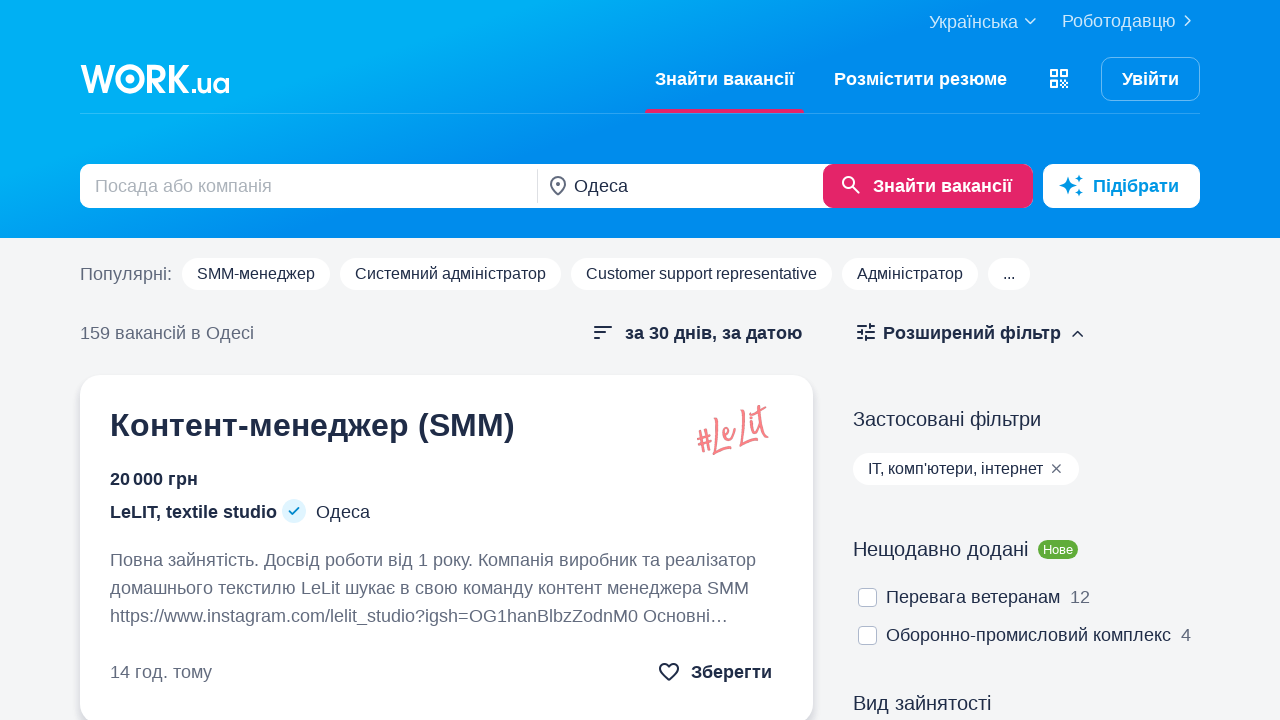

Located 'Next' button
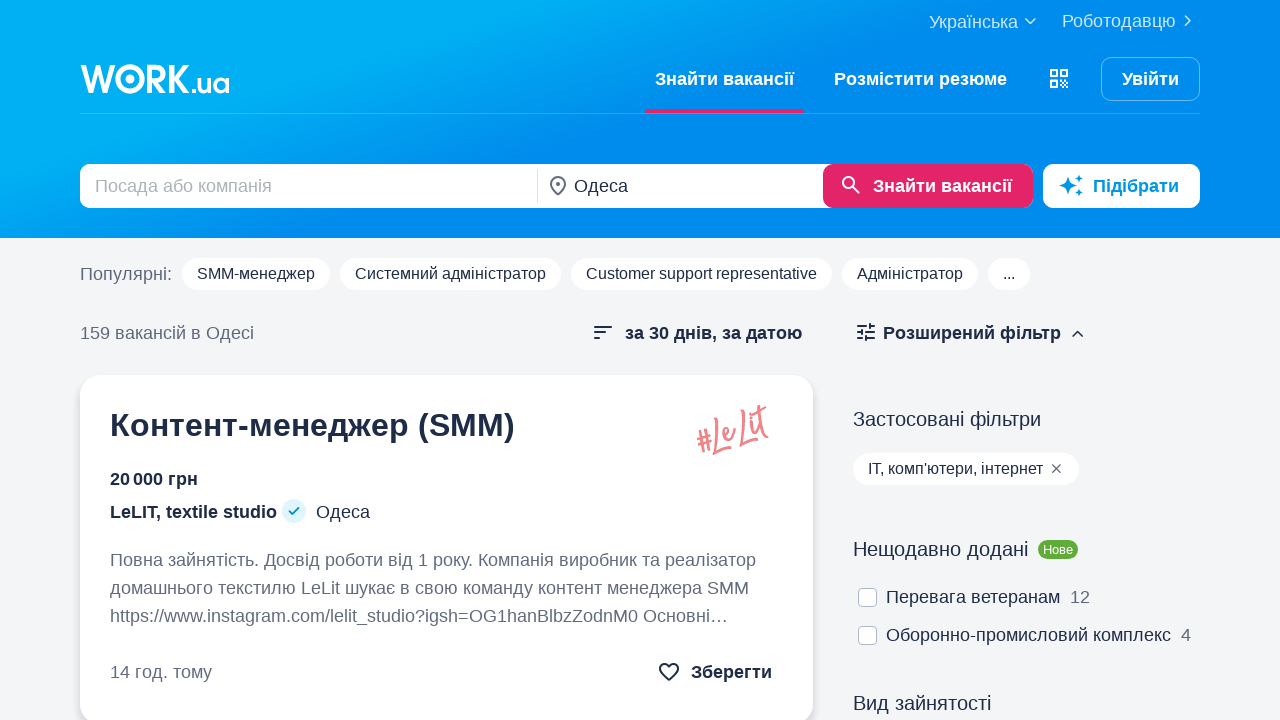

Checked 'Next' button class attribute
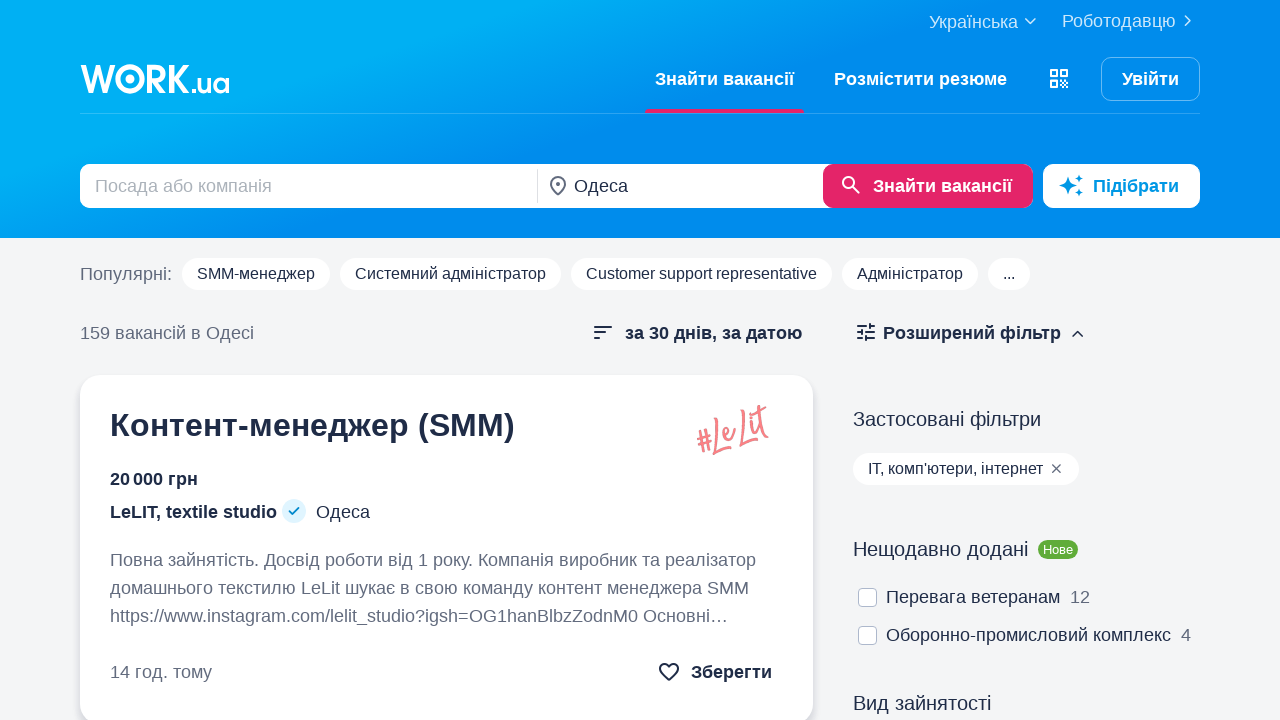

Clicked 'Next' button to navigate to page 3 at (524, 427) on a:has-text('Наступна') >> nth=0
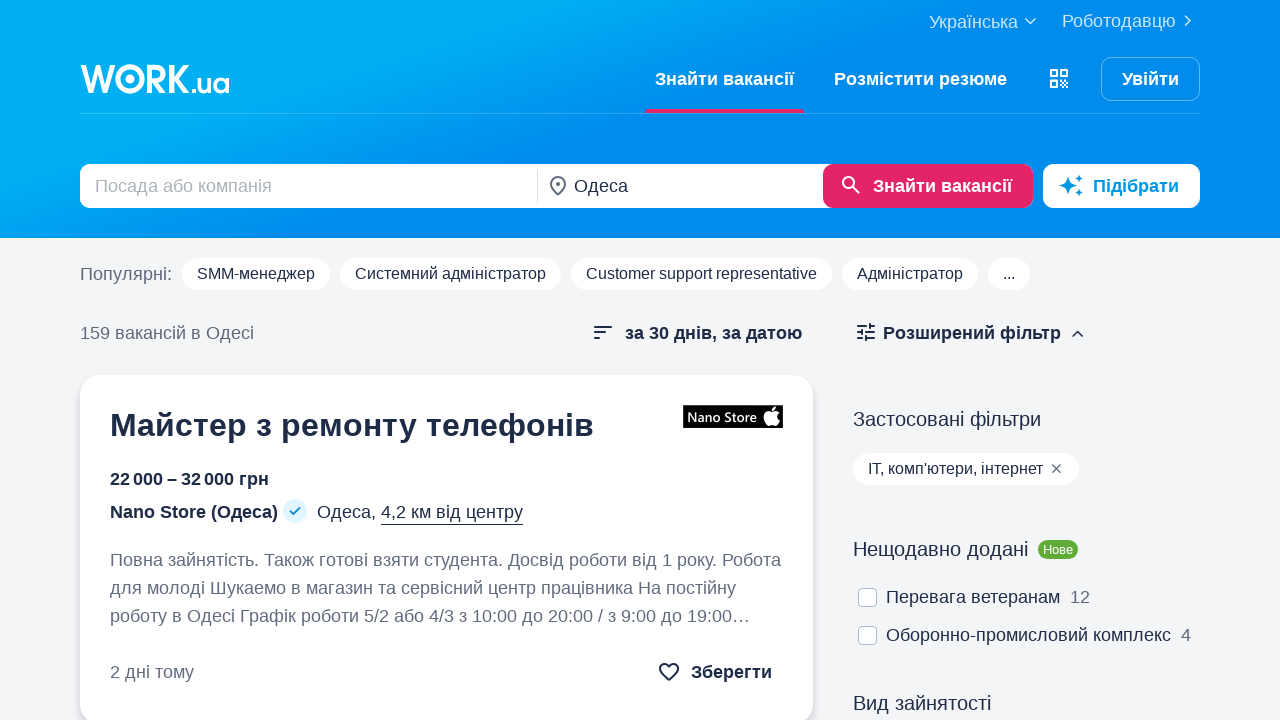

Job listings container loaded on new page
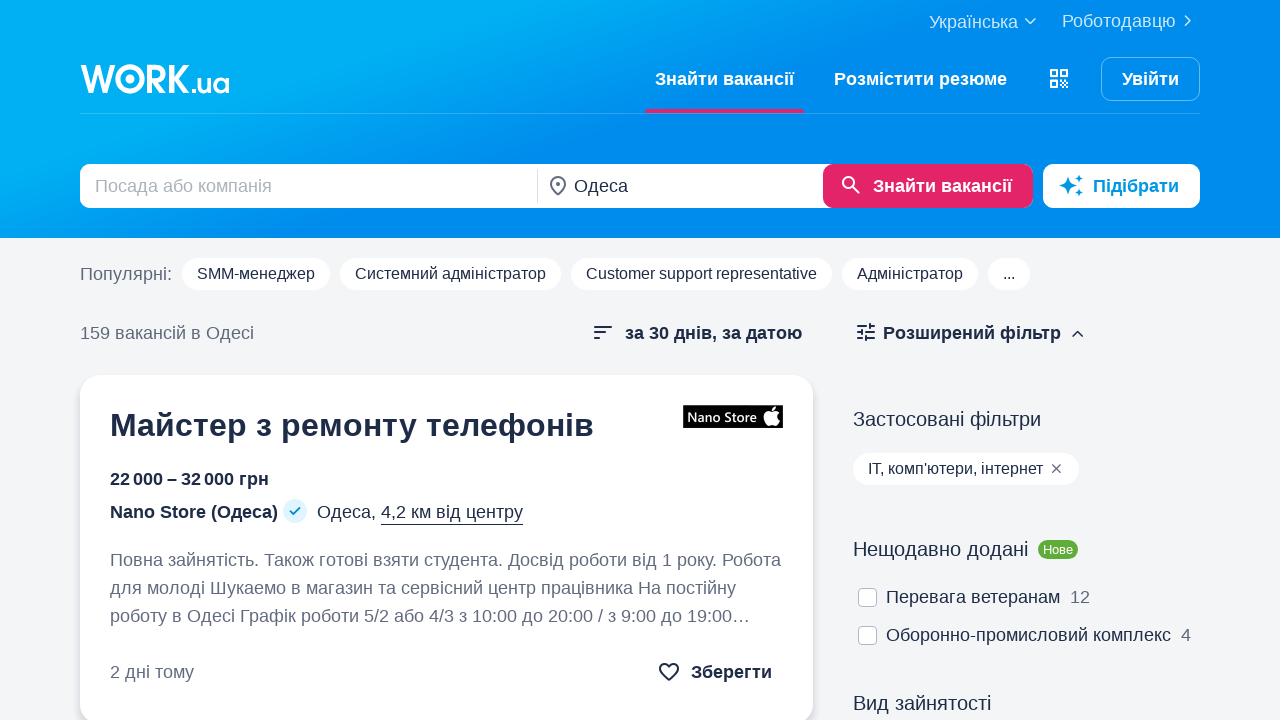

Job cards loaded on new page
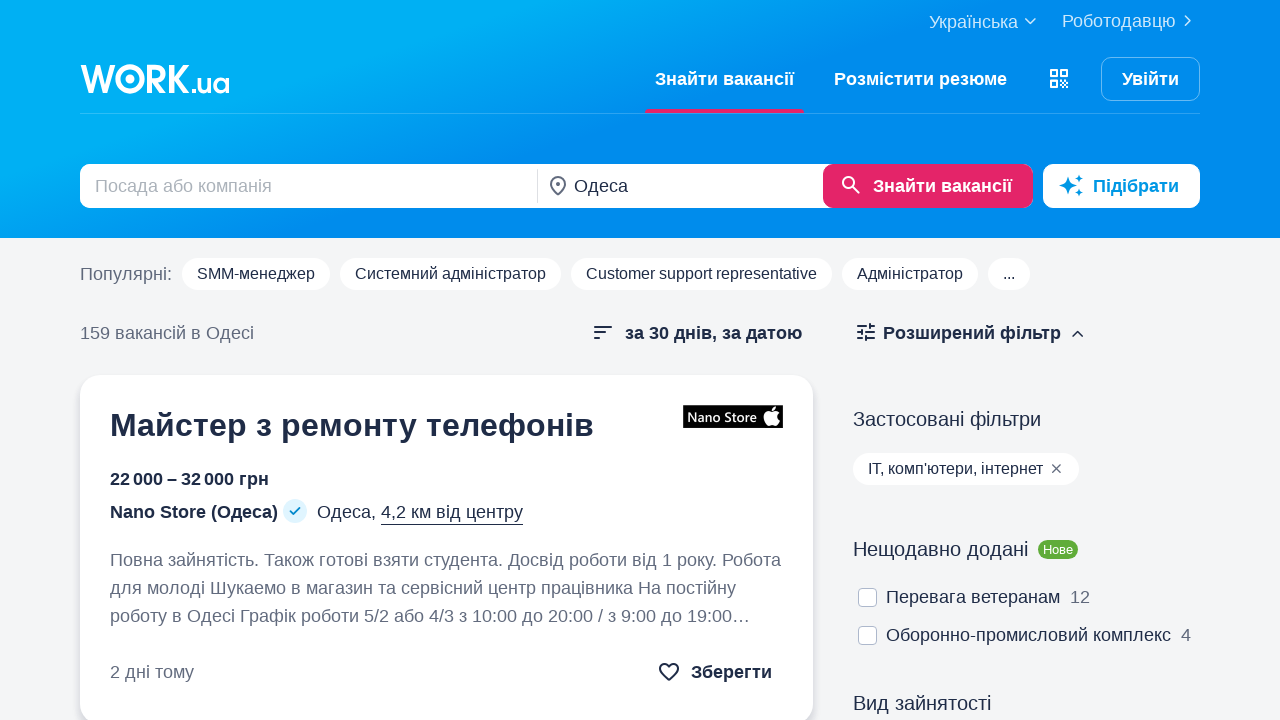

Located 'Next' button
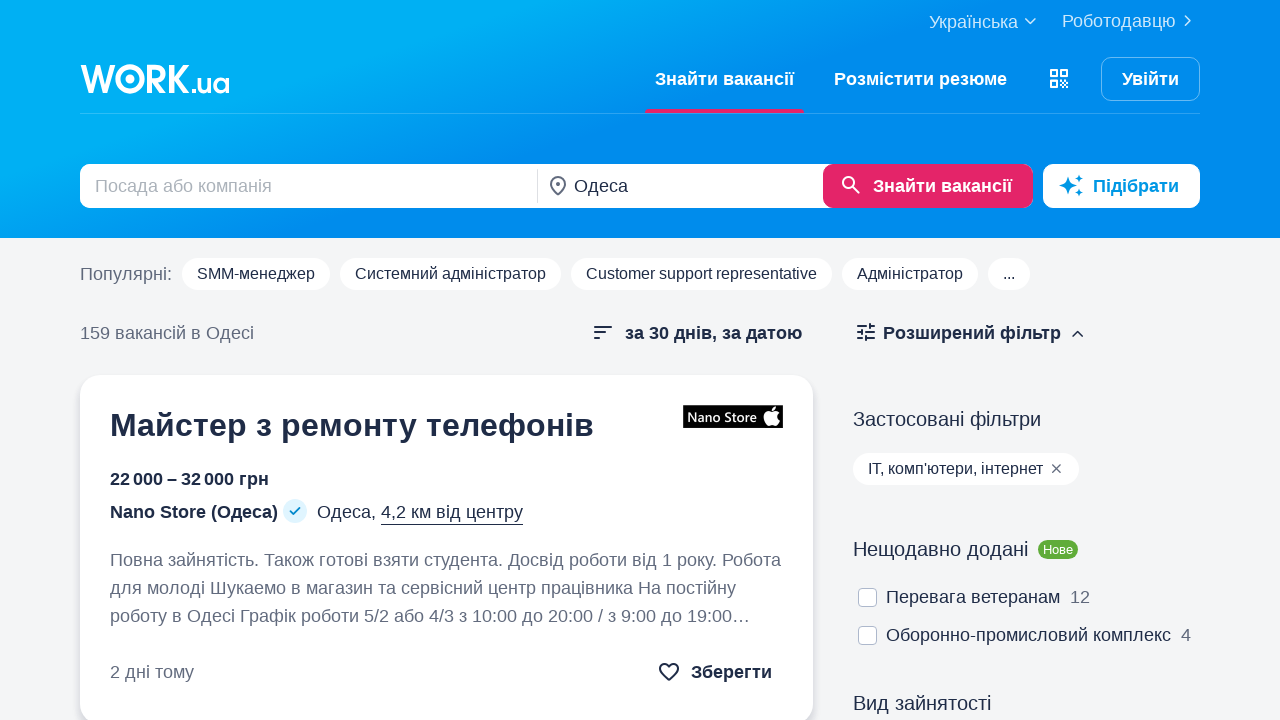

Checked 'Next' button class attribute
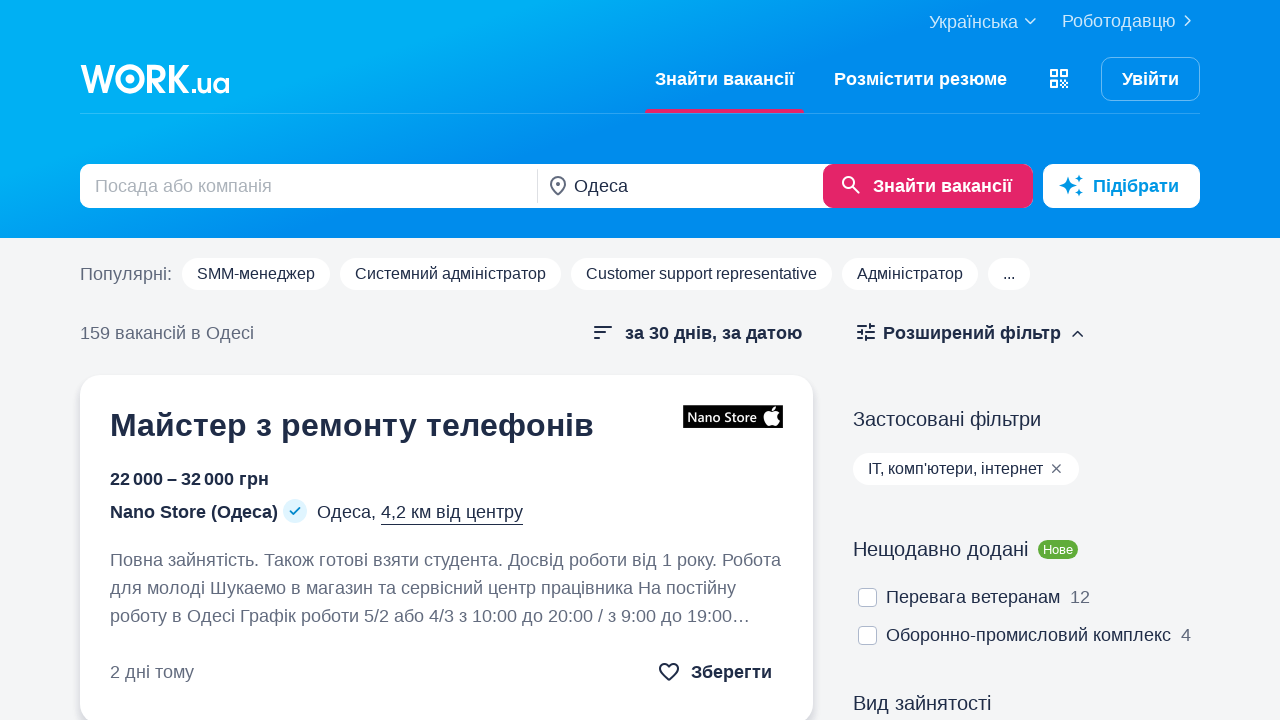

Clicked 'Next' button to navigate to page 4 at (568, 427) on a:has-text('Наступна') >> nth=0
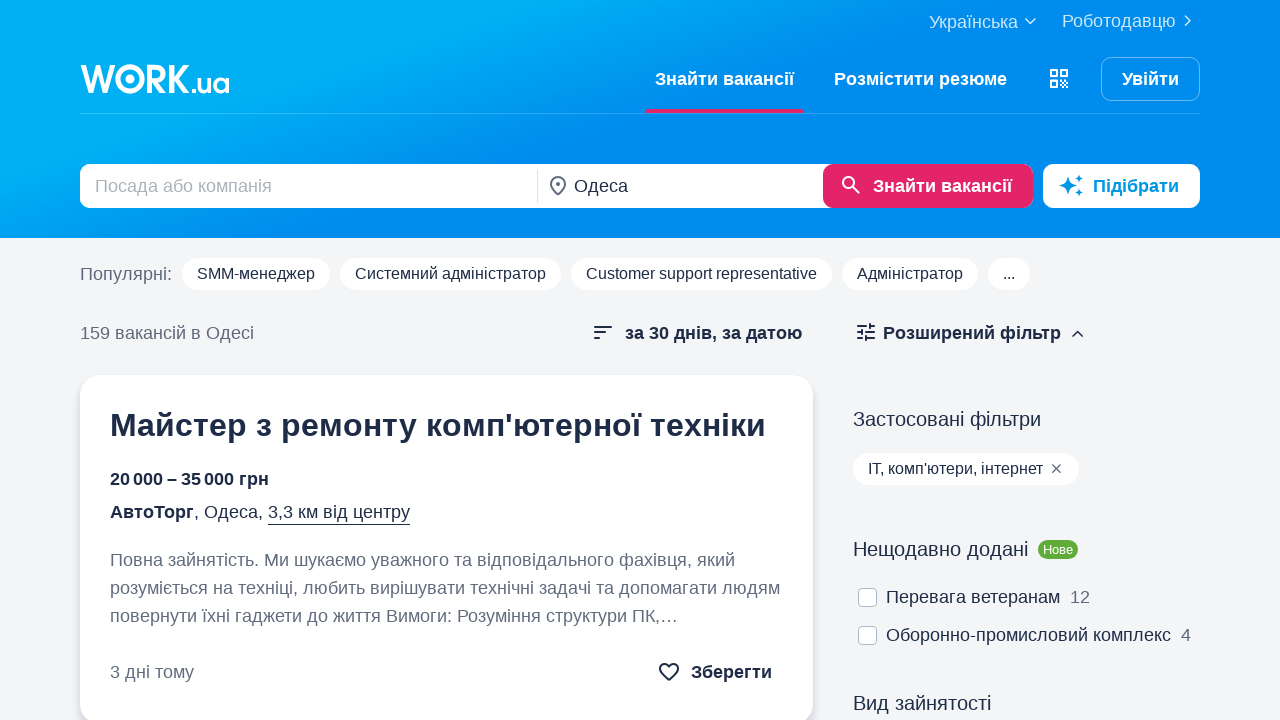

Job listings container loaded on new page
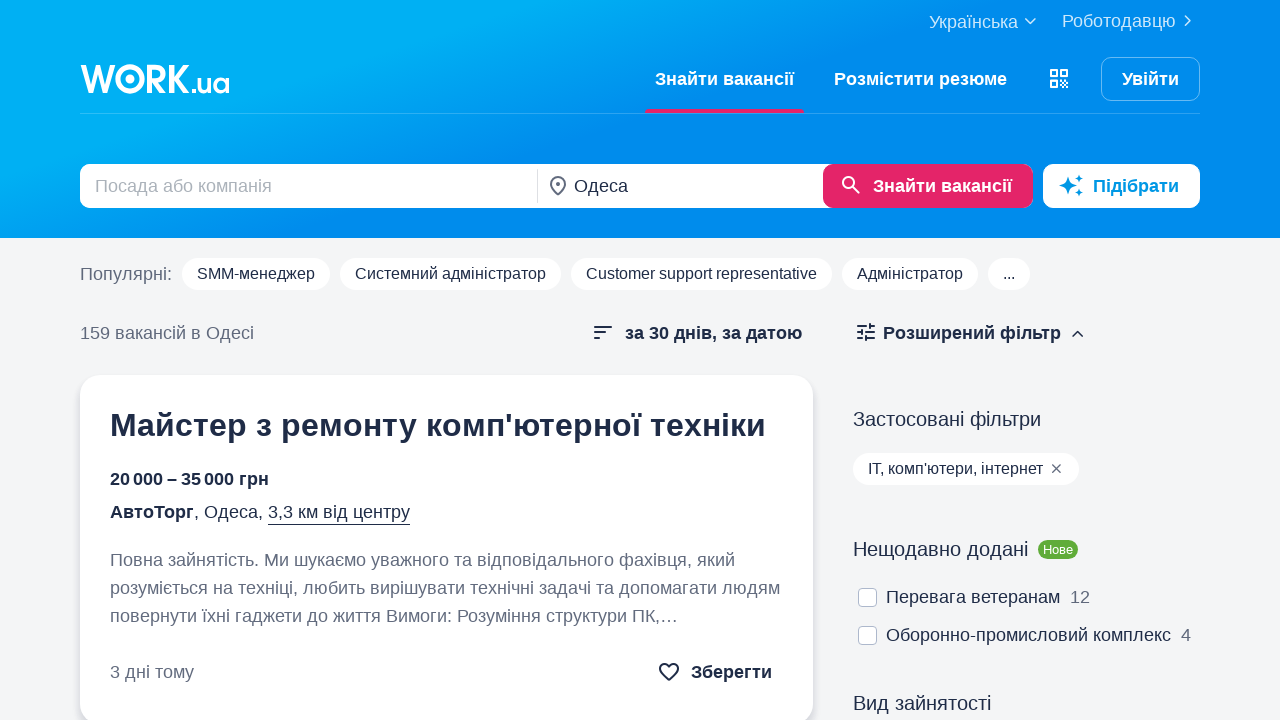

Job cards loaded on new page
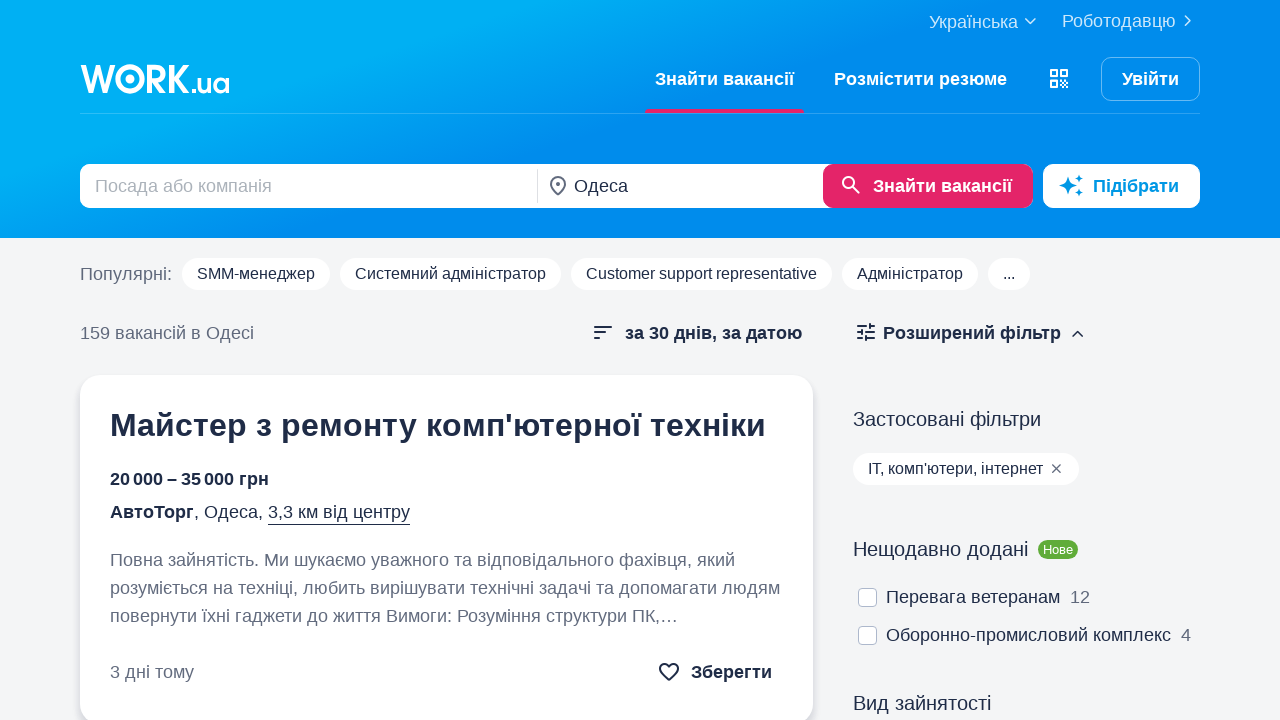

Final verification: still on job listings page
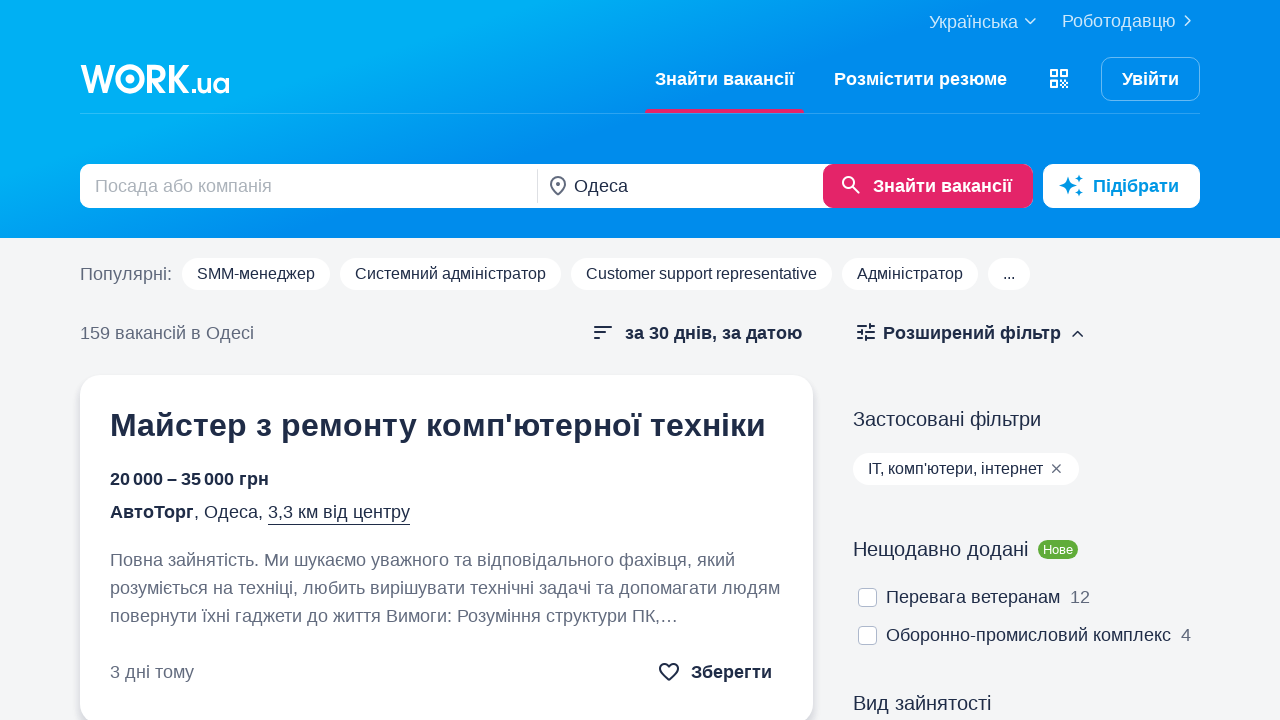

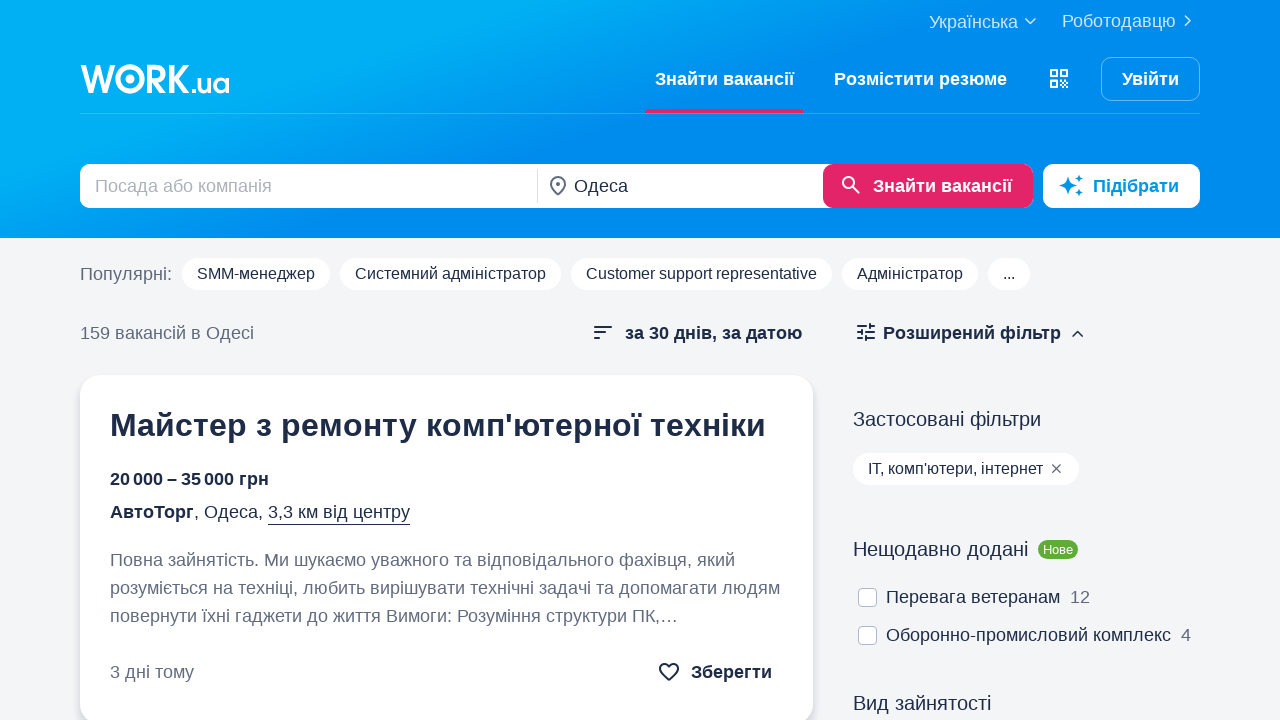